Tests enabling a disabled input box by clicking the Enable button and verifying the input becomes enabled with success message

Starting URL: https://practice.cydeo.com/dynamic_controls

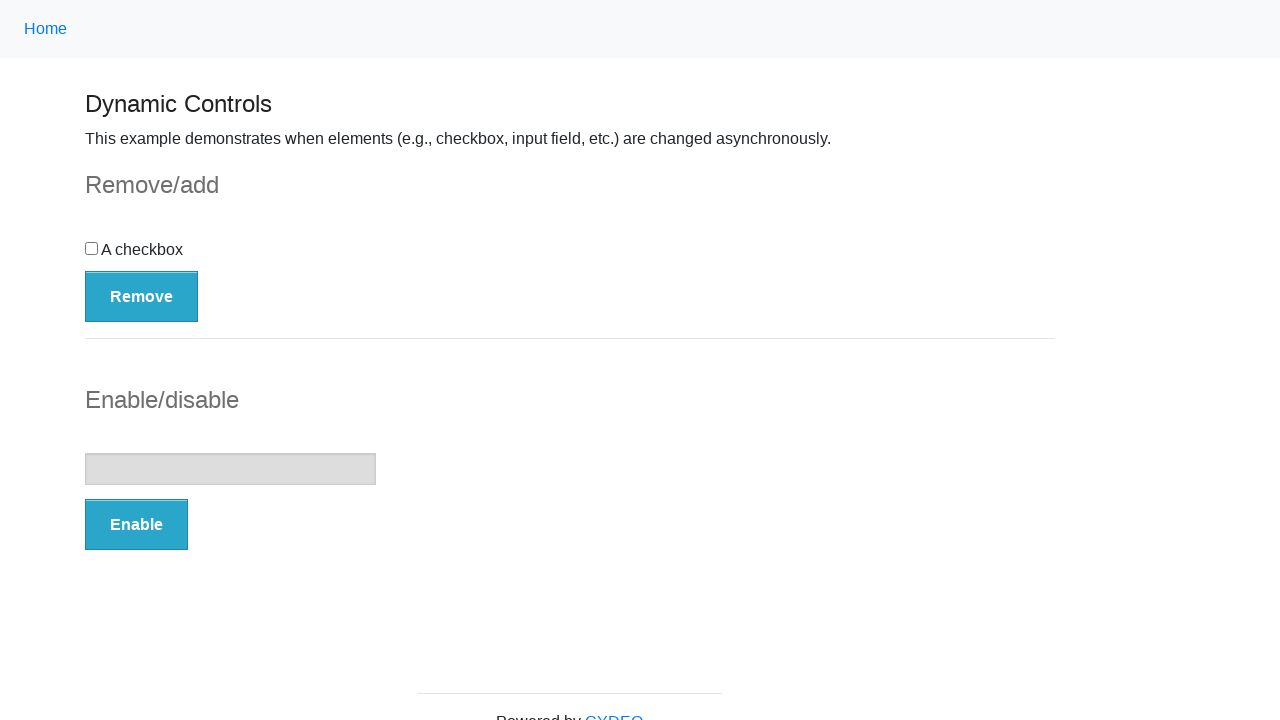

Clicked the Enable button at (136, 525) on button:has-text('Enable')
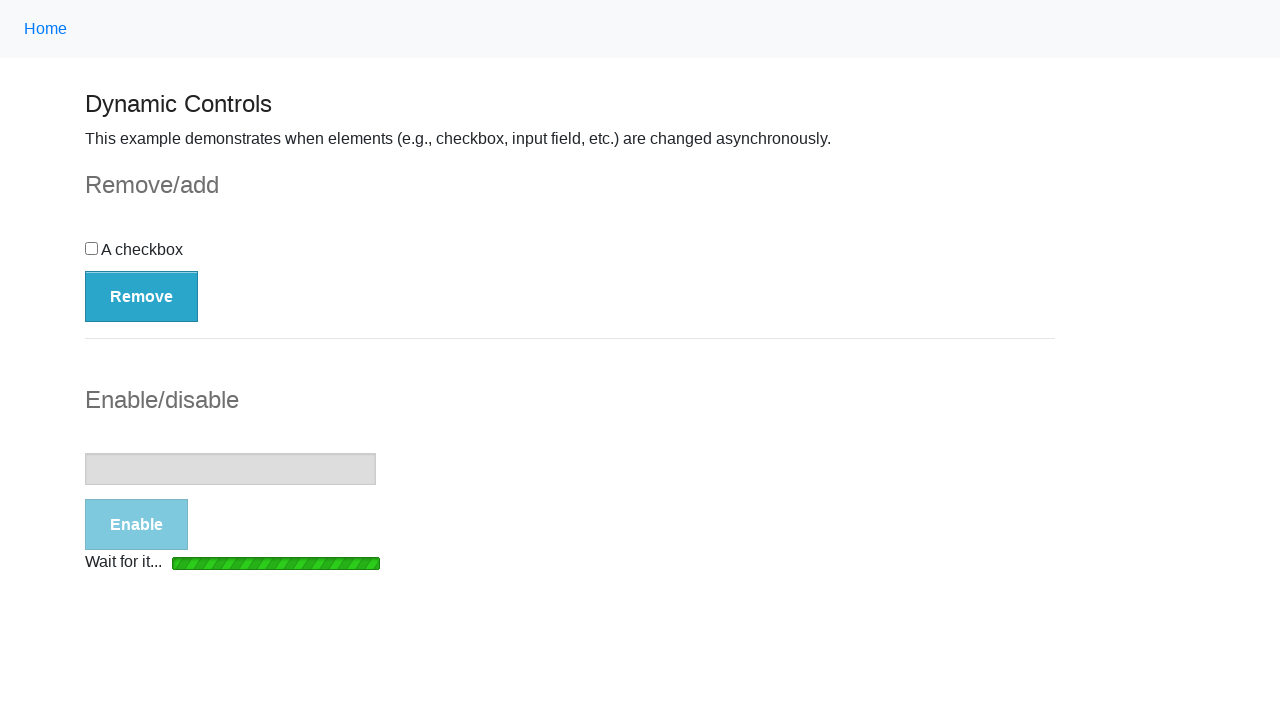

Loading bar disappeared
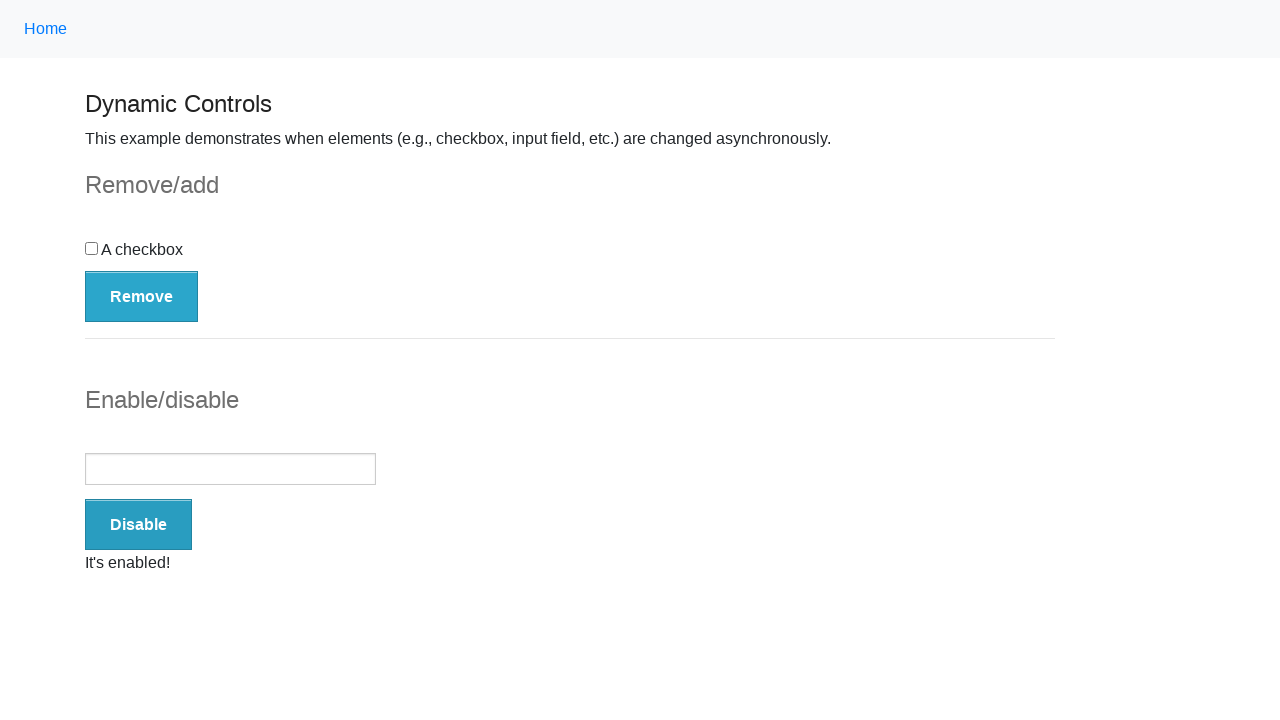

Input box is now enabled
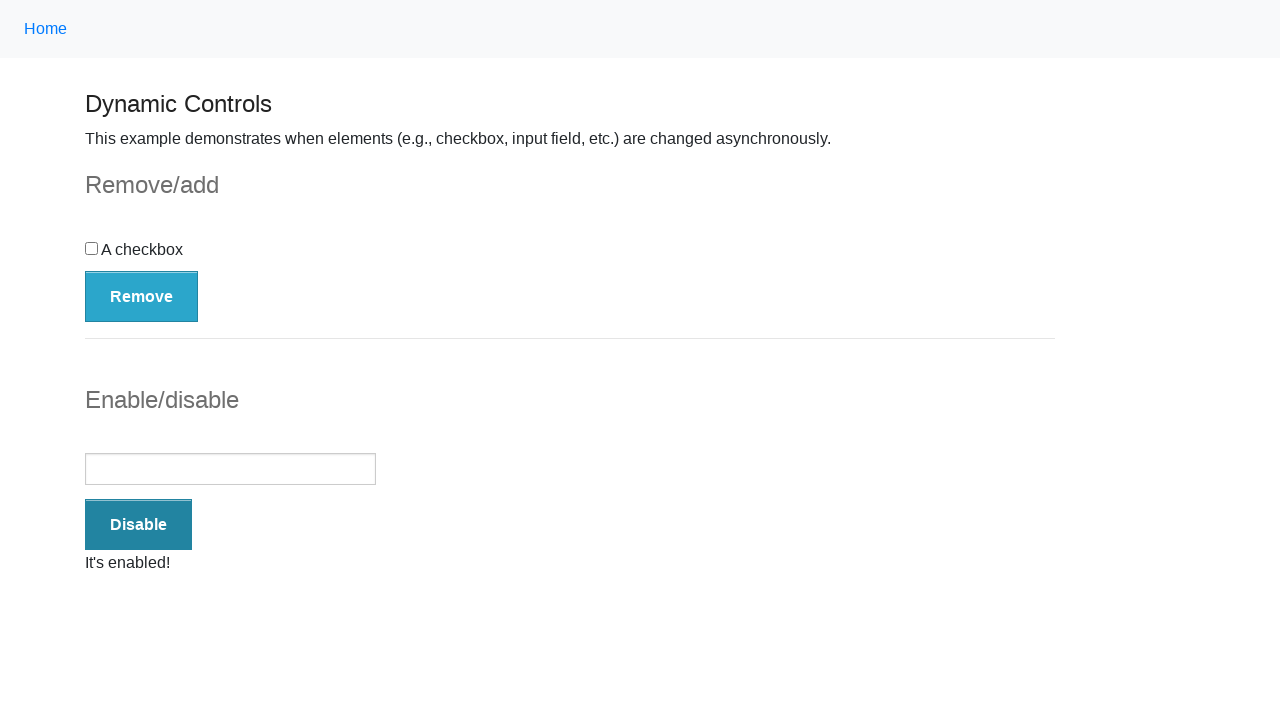

Success message 'It's enabled!' is displayed
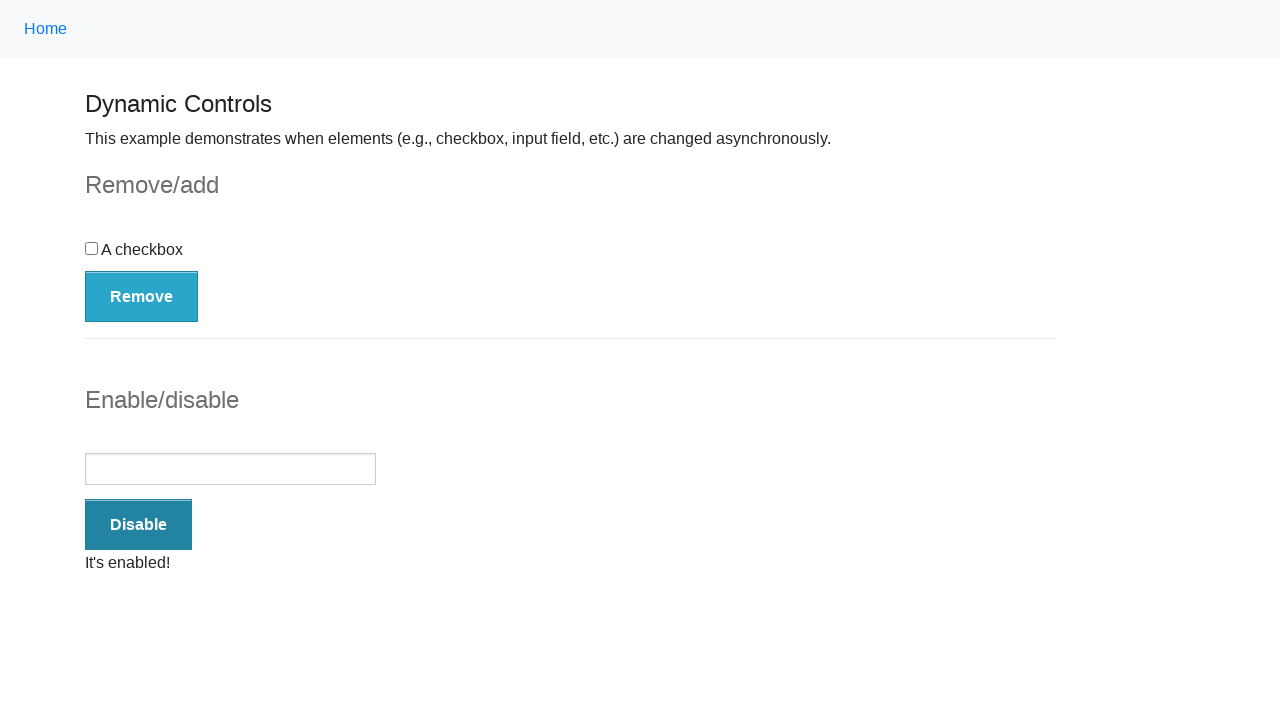

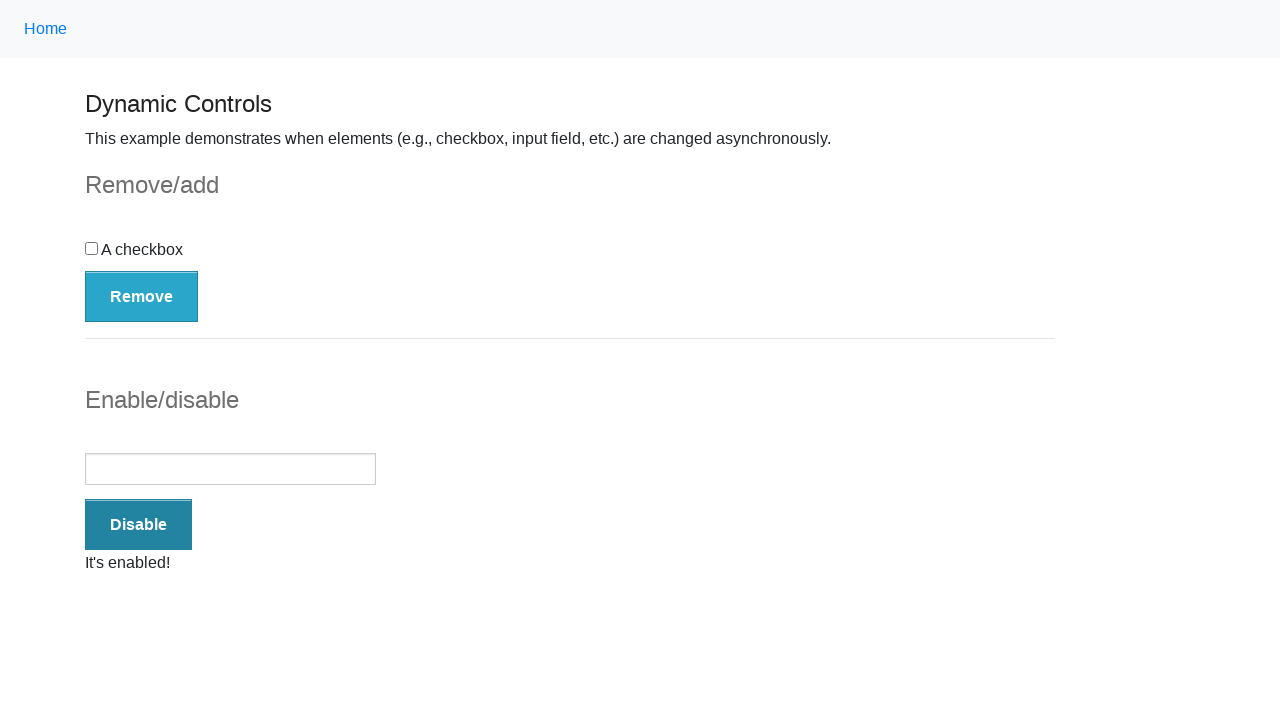